Tests the Contact Us form by submitting empty form to trigger validation errors, then fills in form fields with test data and validates email format error handling.

Starting URL: https://covergo.com/about-us/contact-us/

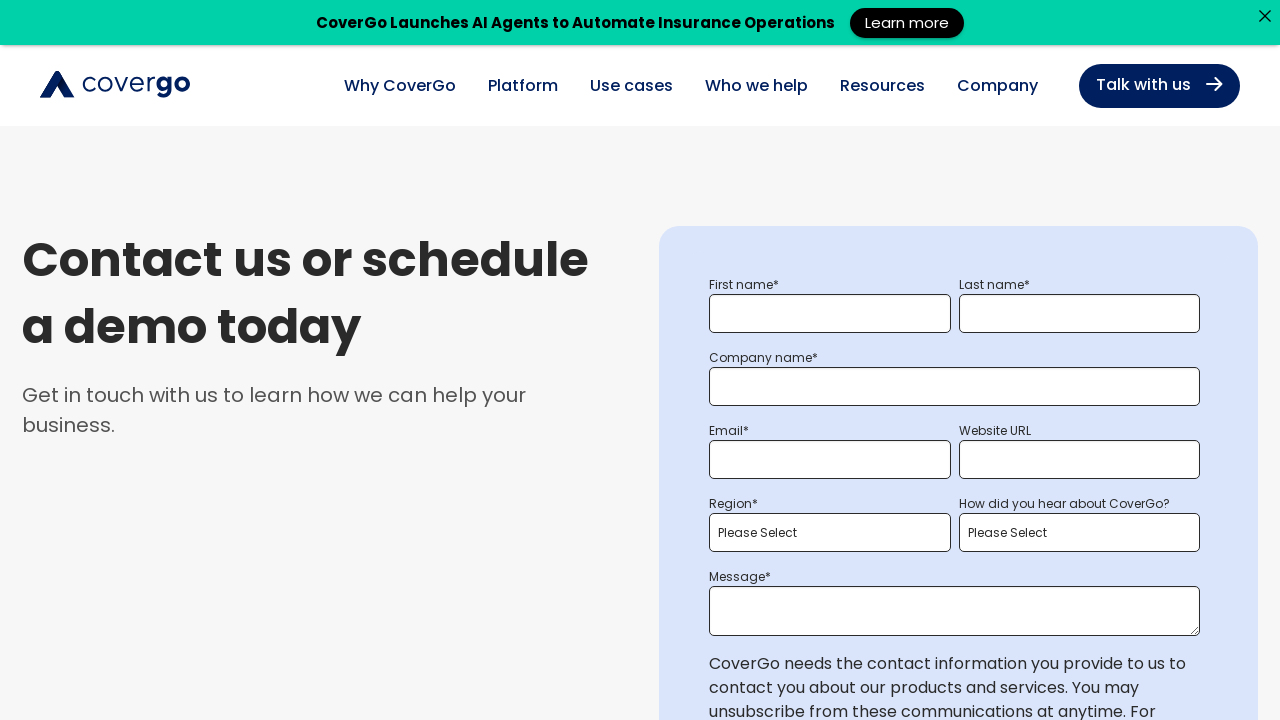

Verified page heading 'Contact us or schedule a demo today' is present
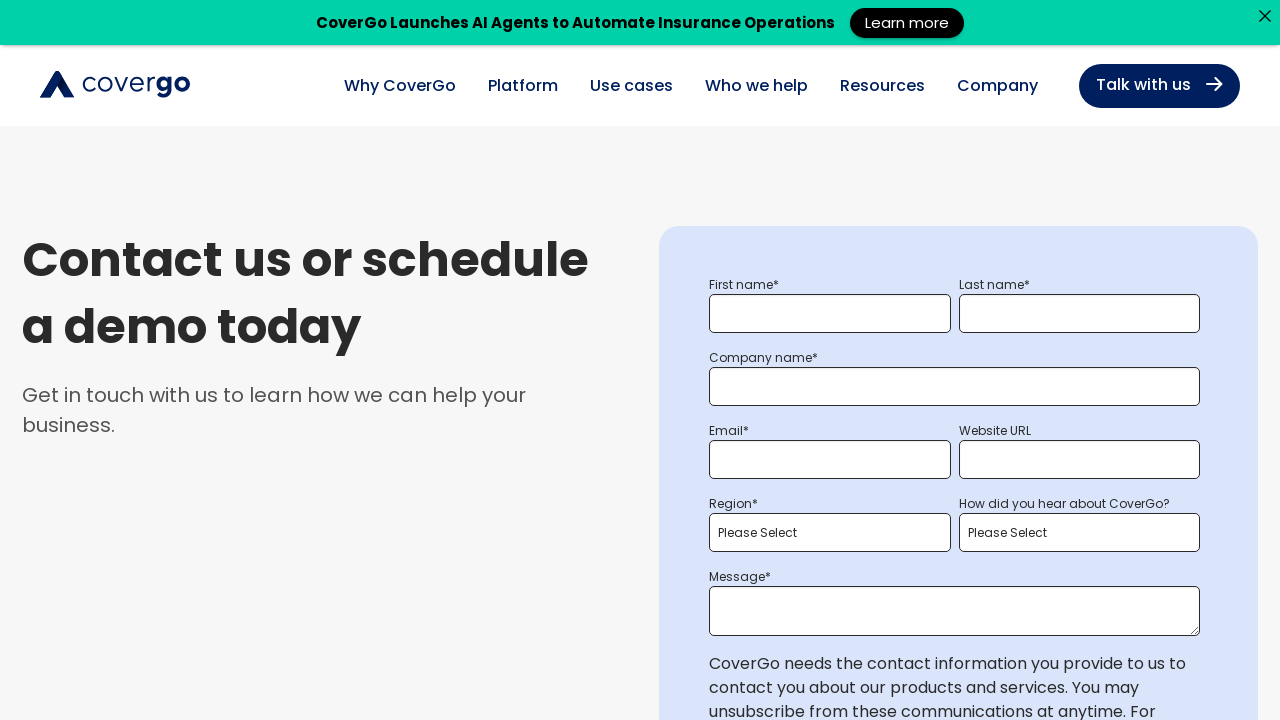

Verified hero section subtitle text is present
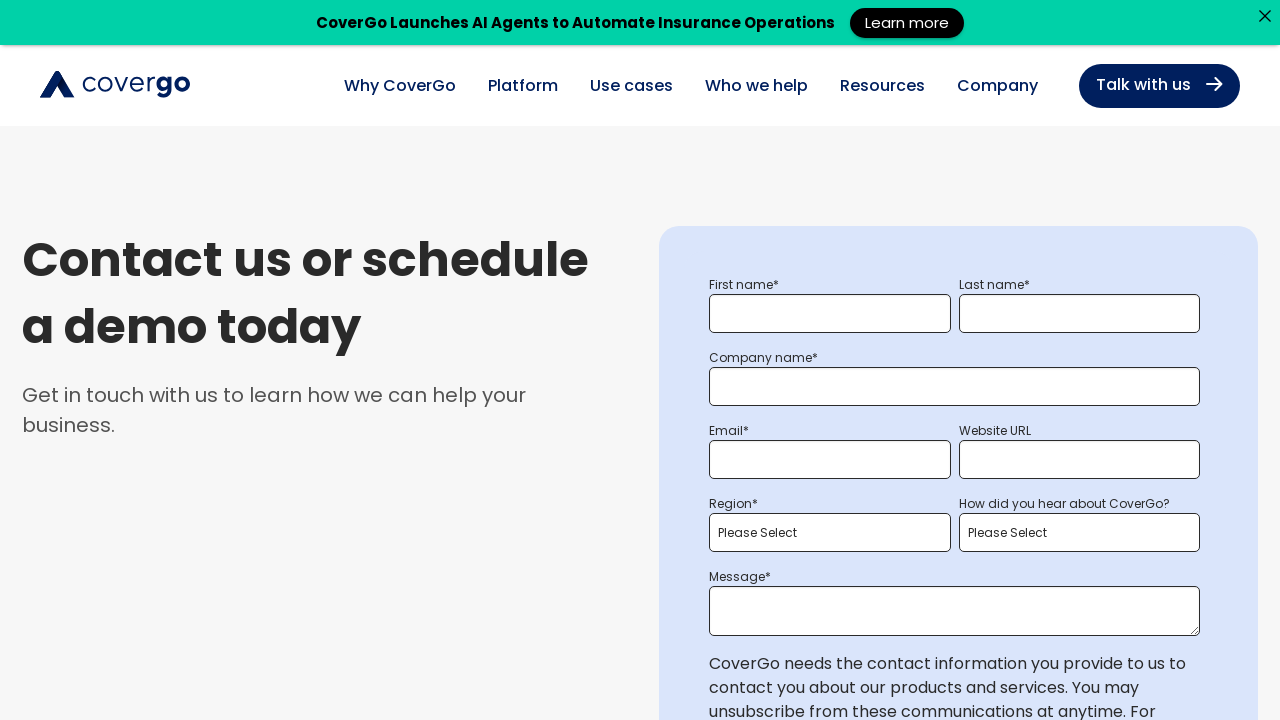

Clicked Submit button without filling form data to trigger validation at (758, 445) on internal:role=button[name="Submit"i]
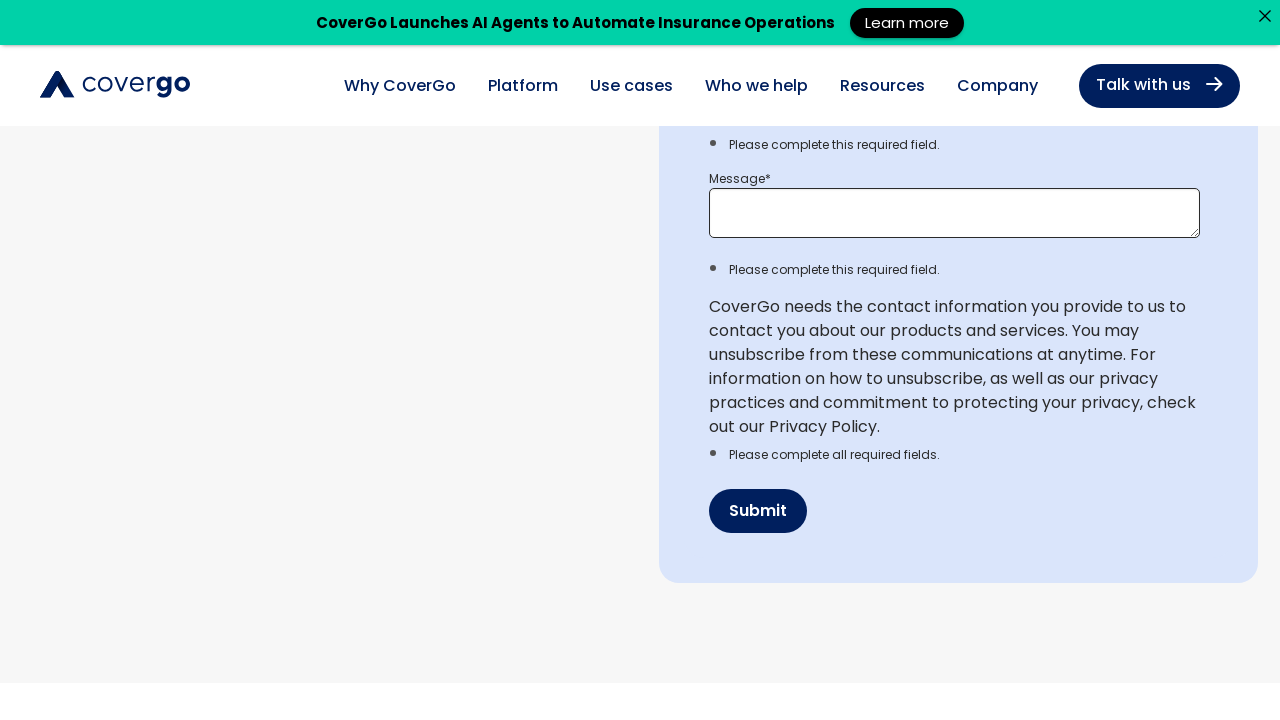

Verified validation error 'Please complete this required field.' is displayed
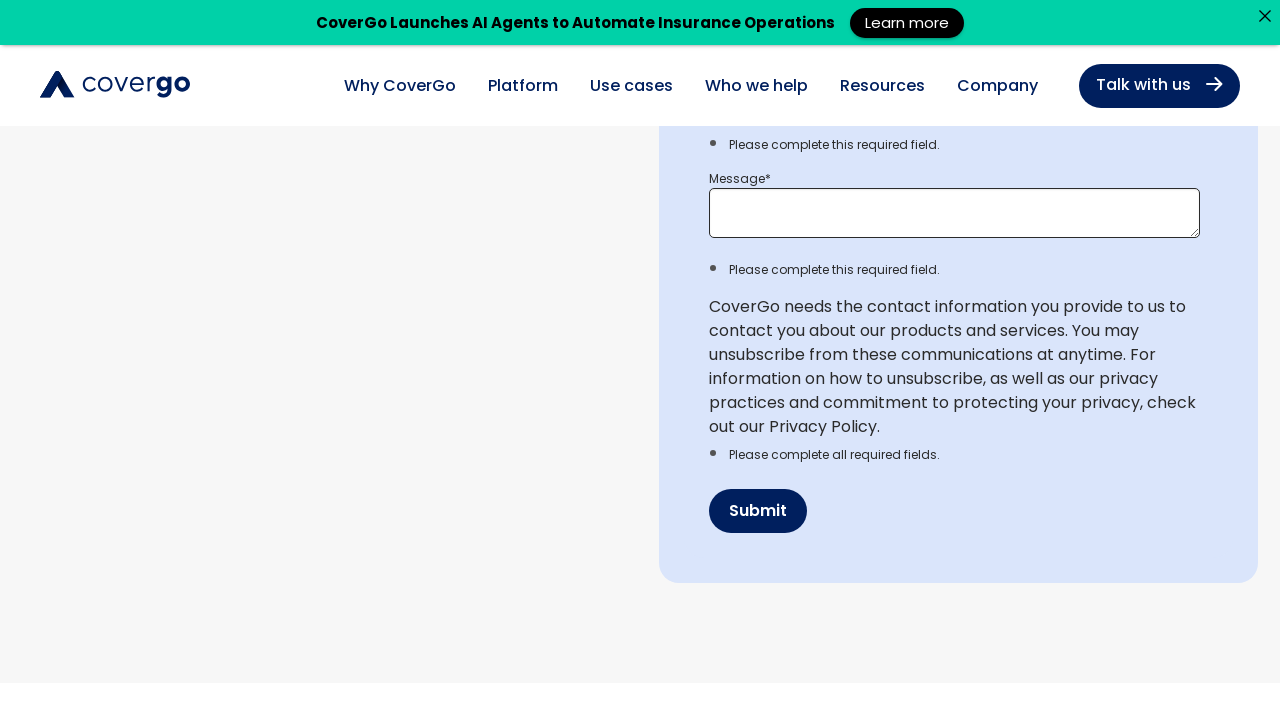

Verified validation message 'Please complete all required fields.' is displayed in error list
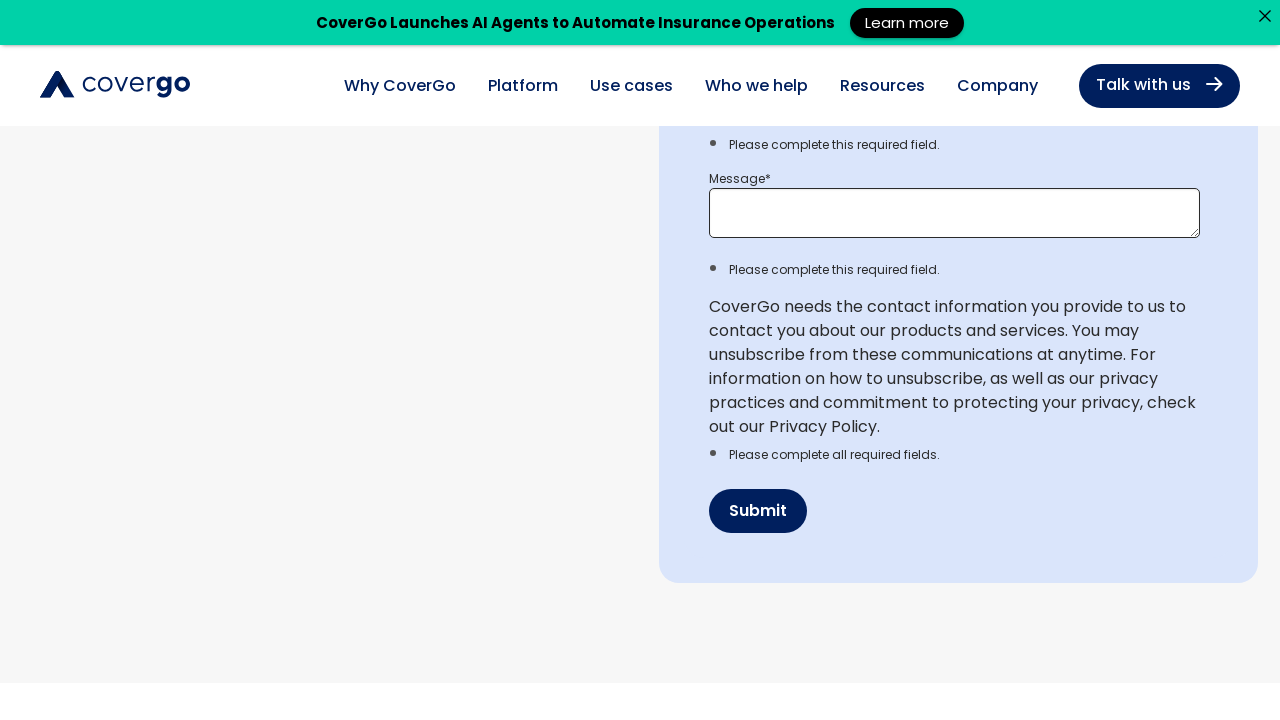

Clicked on First name field at (830, 314) on internal:role=textbox[name="First name"i]
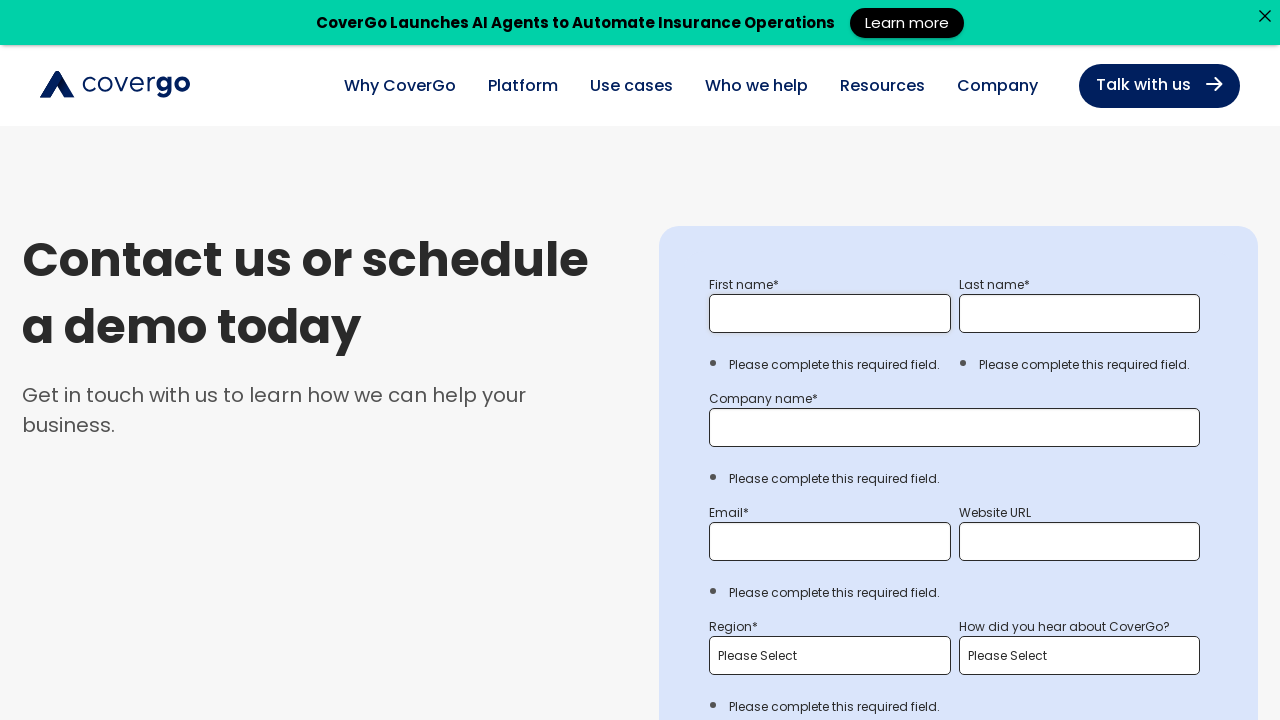

Filled First name field with 'Marcus' on internal:role=textbox[name="First name"i]
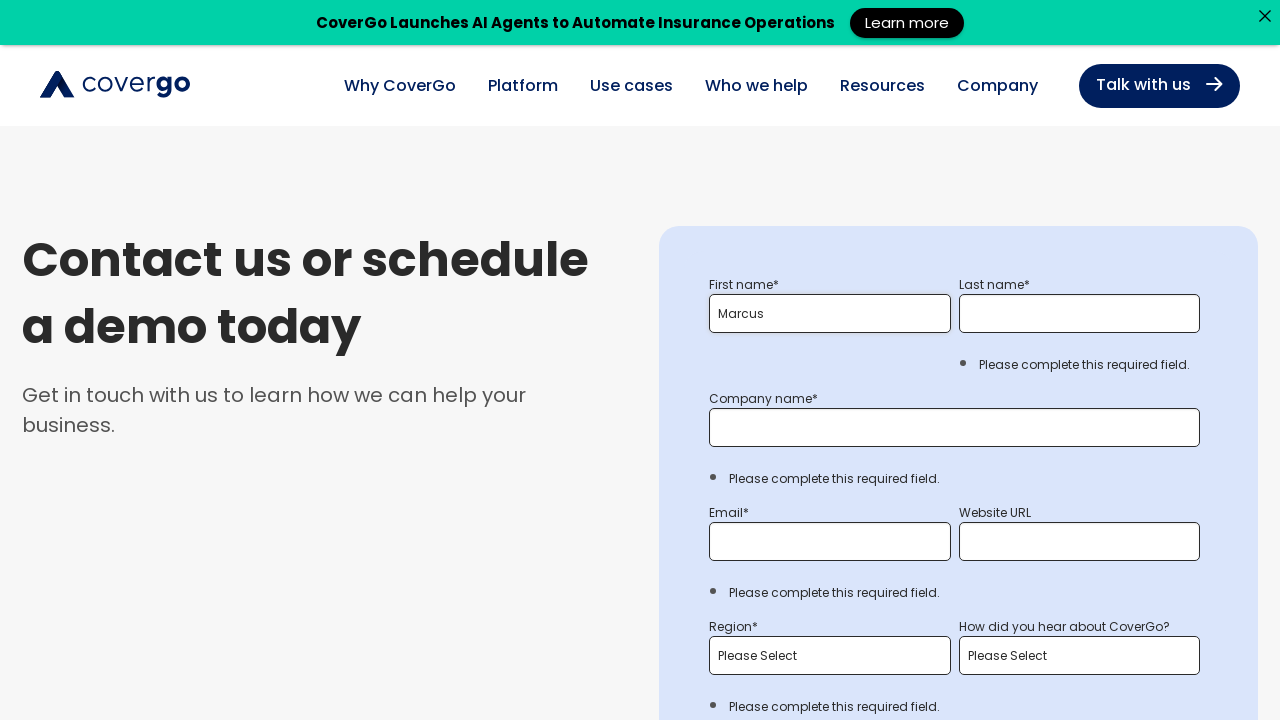

Clicked on Company name field at (955, 428) on internal:role=textbox[name="Company name*"i]
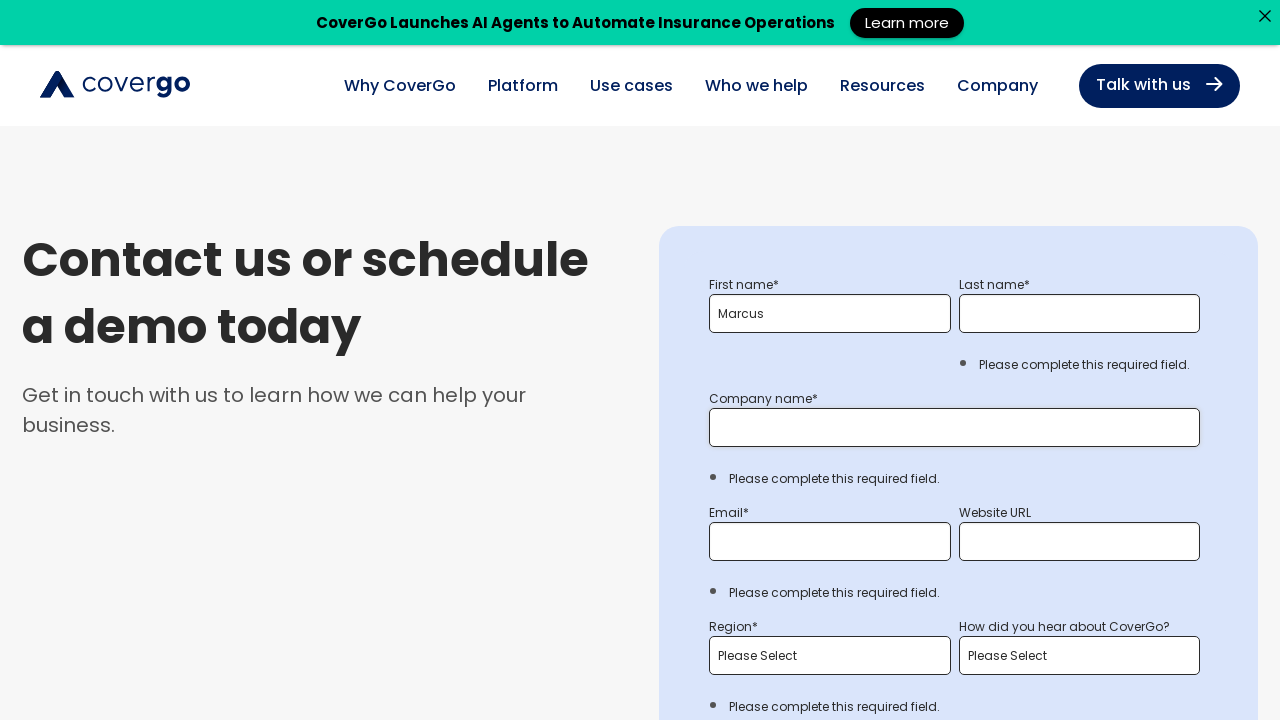

Filled Company name field with 'Acme Solutions' on internal:role=textbox[name="Company name*"i]
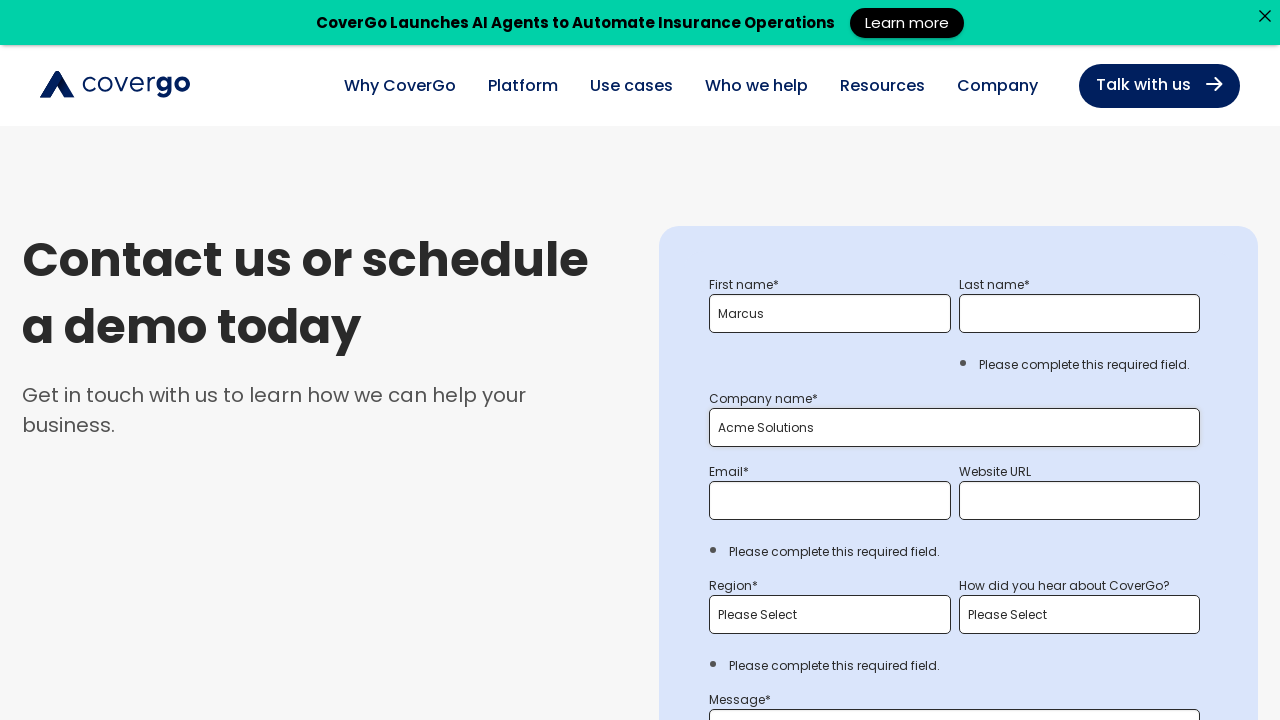

Clicked Submit button after filling First name and Company name at (758, 445) on internal:role=button[name="Submit"i]
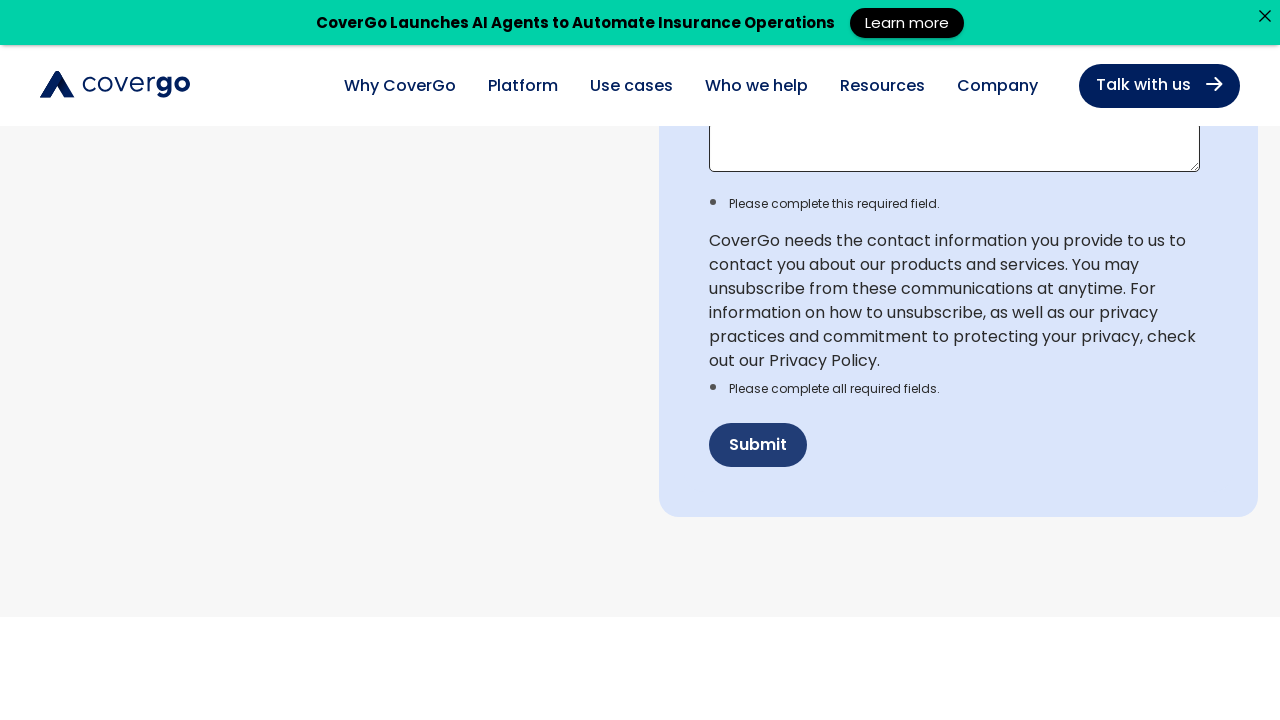

Clicked on Email field at (830, 446) on internal:role=textbox[name="Email*"i]
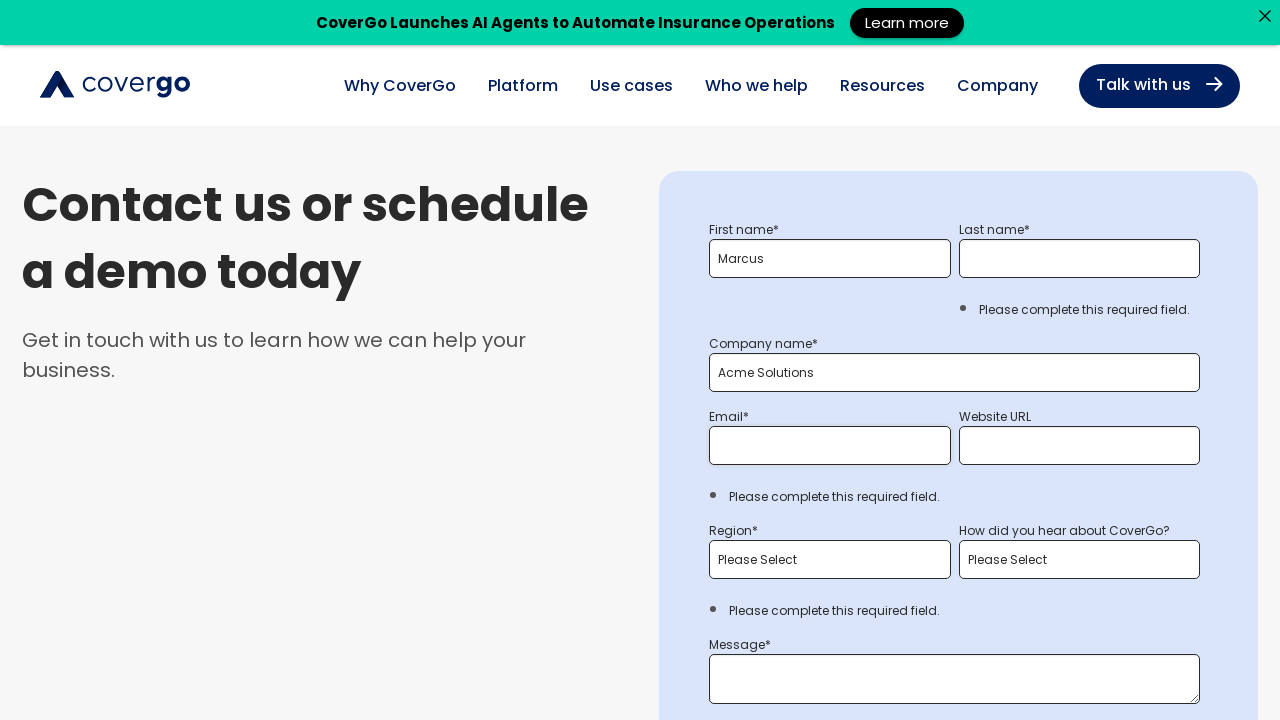

Filled Email field with incorrectly formatted email 'invalid.email' on internal:role=textbox[name="Email*"i]
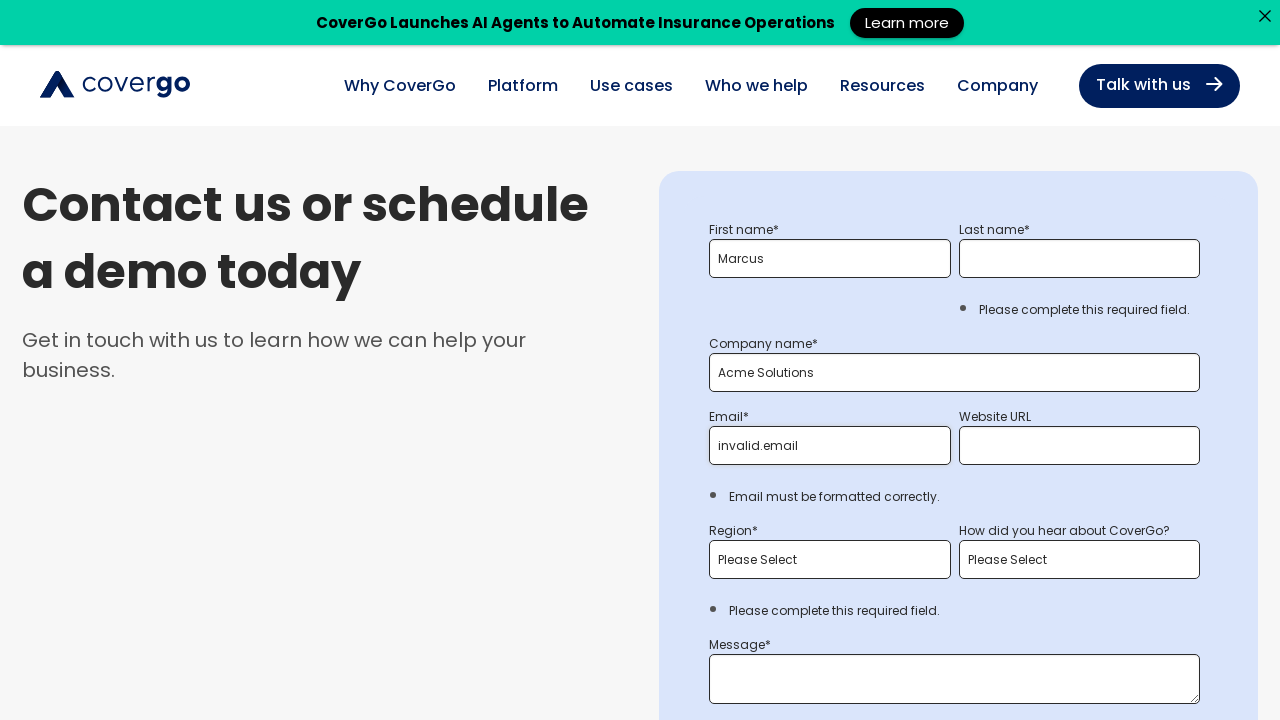

Clicked Submit button with invalid email format at (758, 445) on internal:role=button[name="Submit"i]
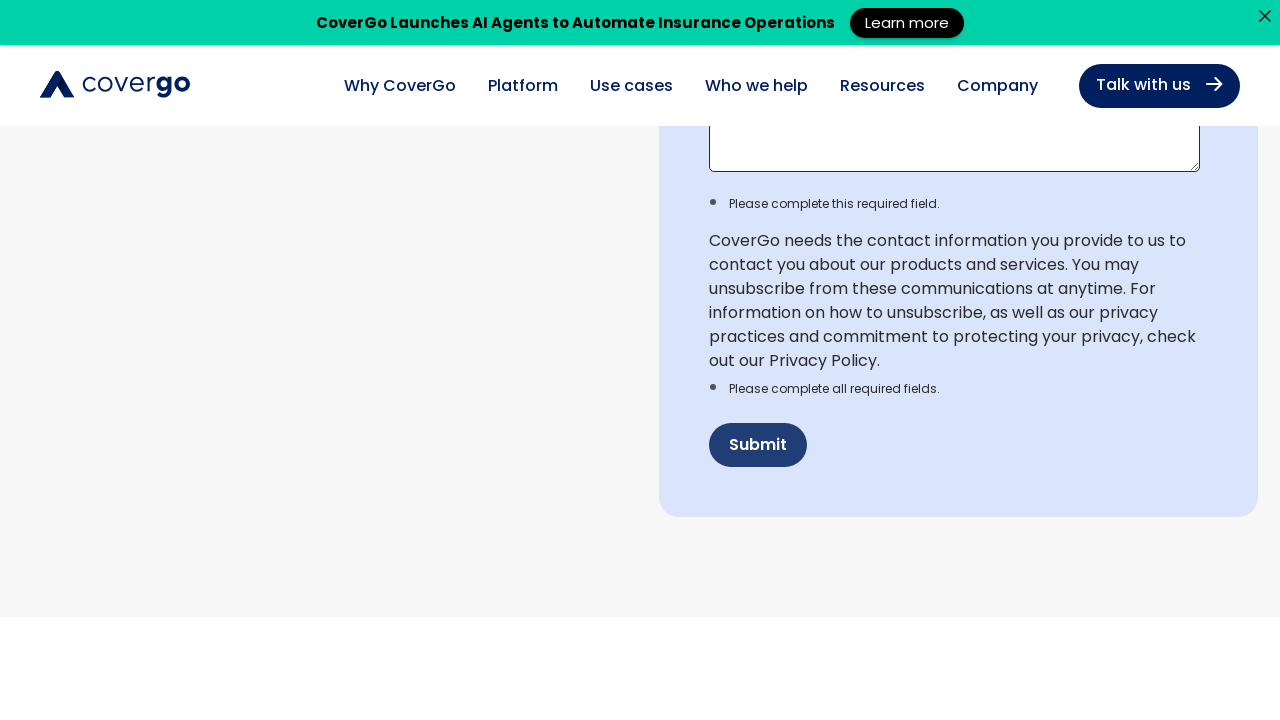

Verified email format validation error 'Email must be formatted correctly.' is displayed
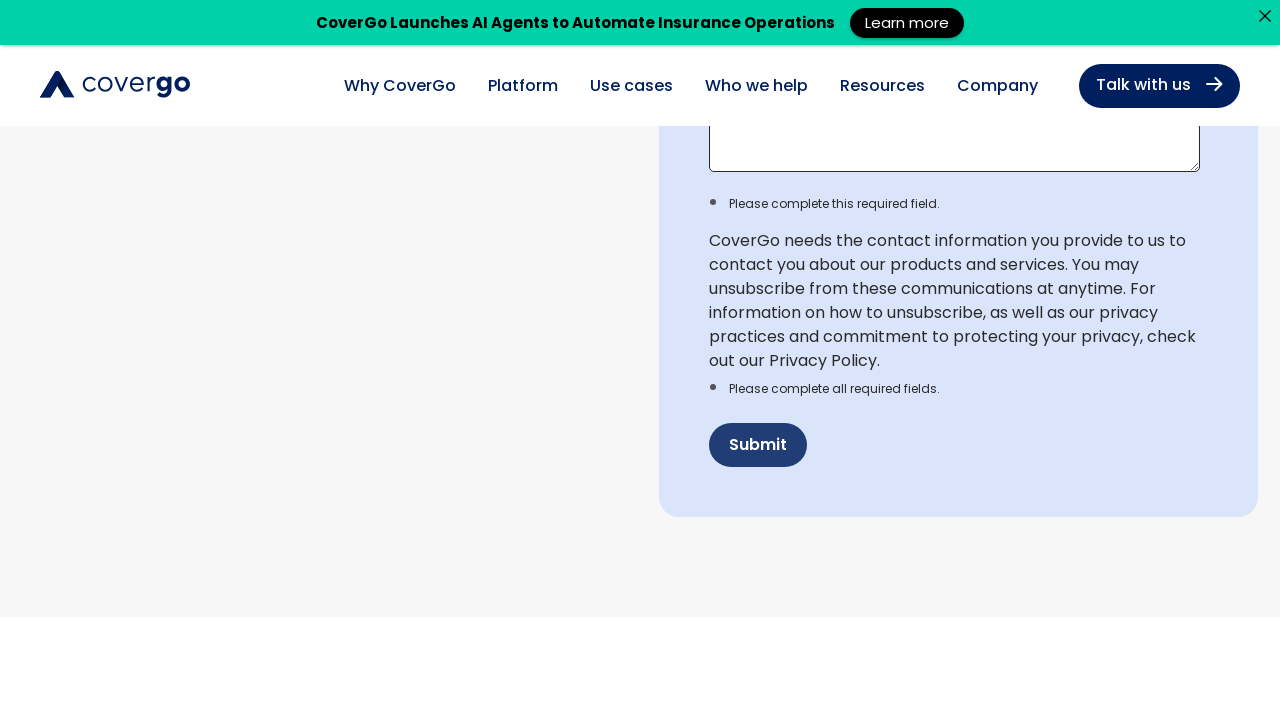

Verified email format error message is visible on the form
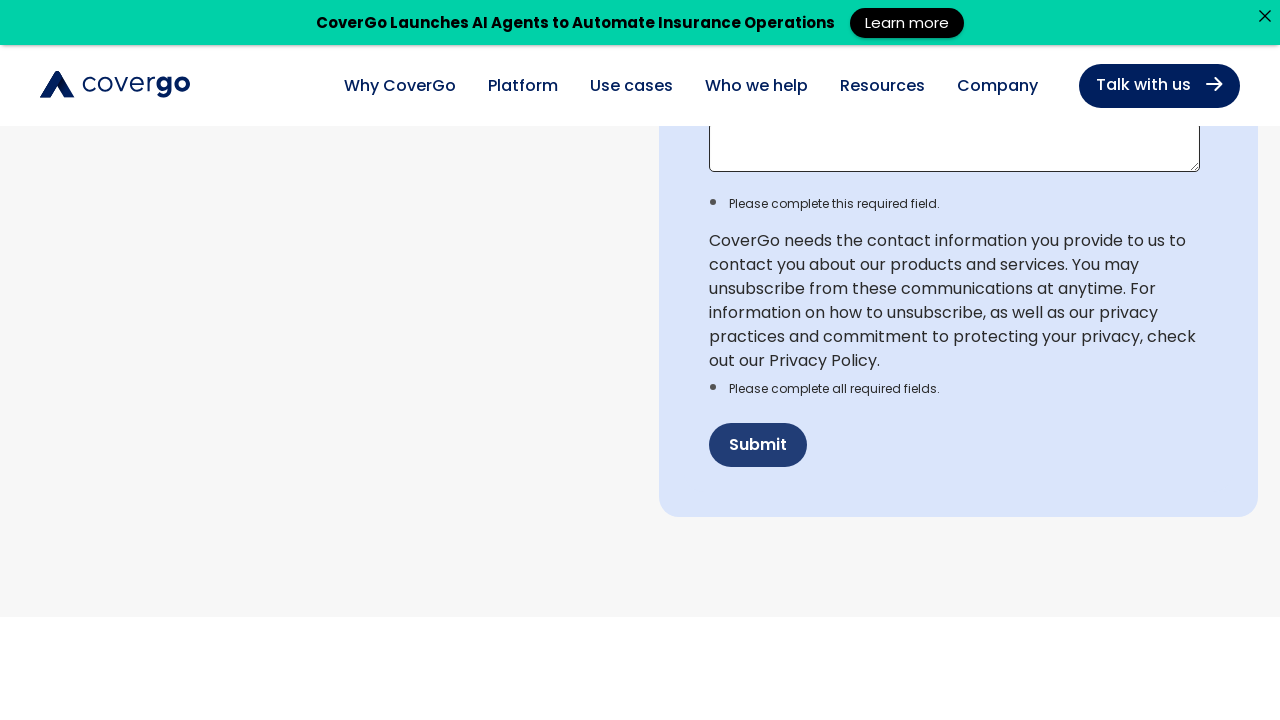

Clicked on Email field again at (830, 446) on internal:role=textbox[name="Email*"i]
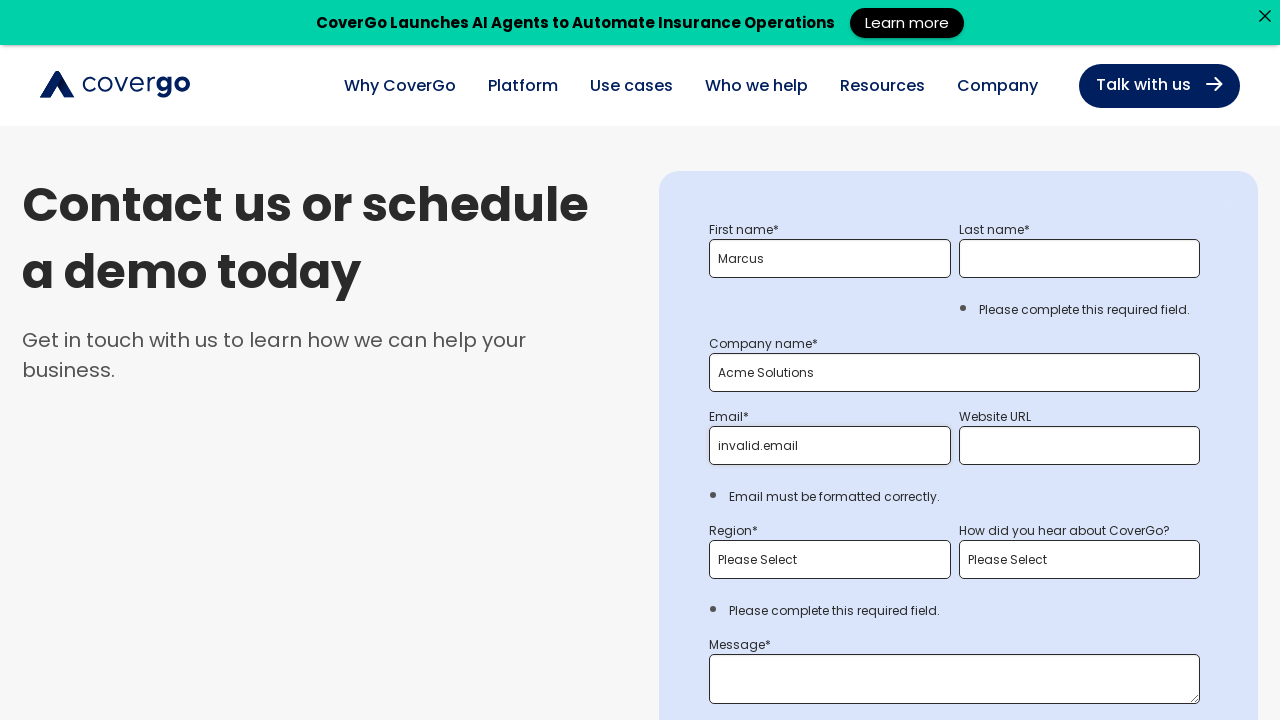

Filled Email field with correctly formatted email 'marcus.chen@testcompany.org' on internal:role=textbox[name="Email*"i]
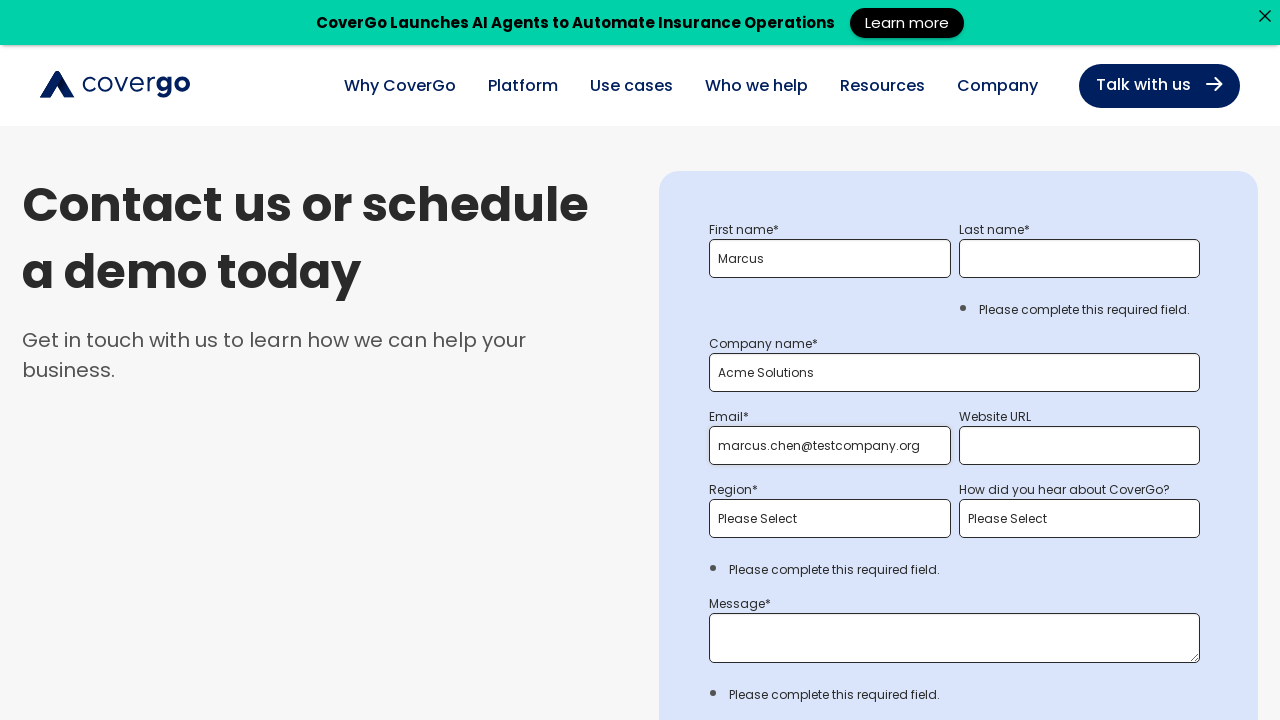

Clicked on Website URL field at (1079, 446) on internal:role=textbox[name="Website URL"i]
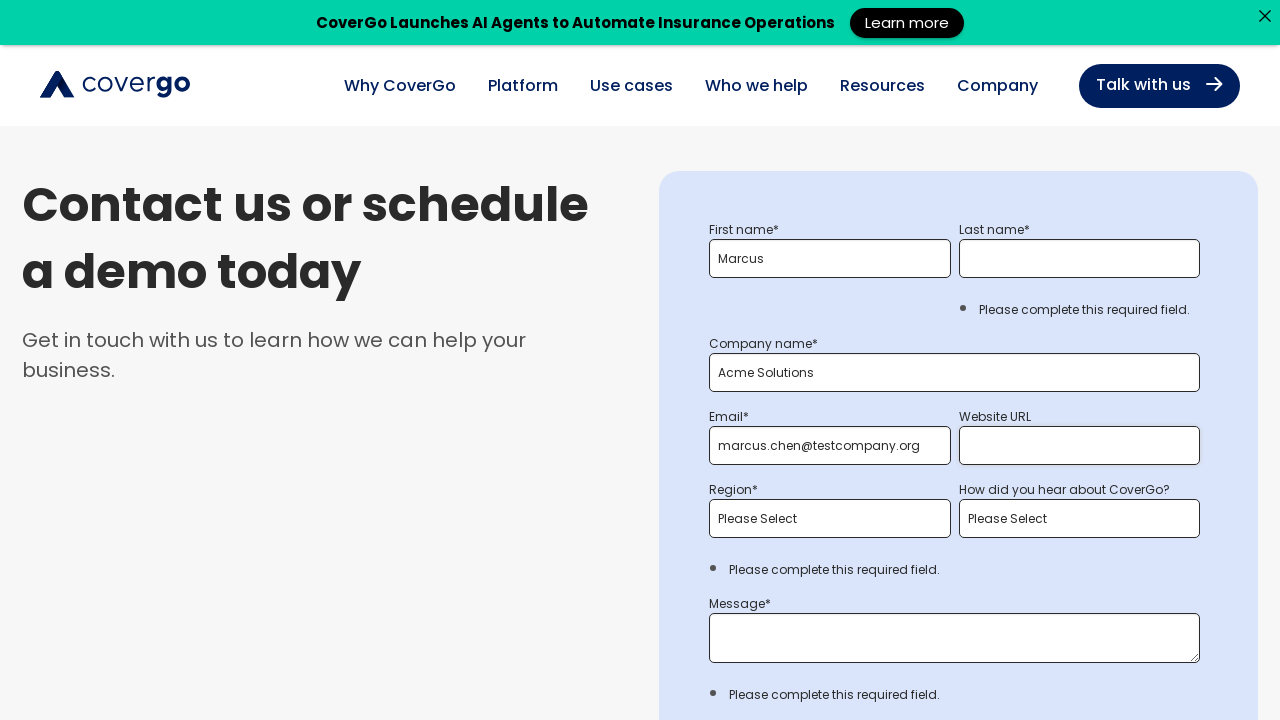

Filled Website URL field with 'www.testcompany.com' on internal:role=textbox[name="Website URL"i]
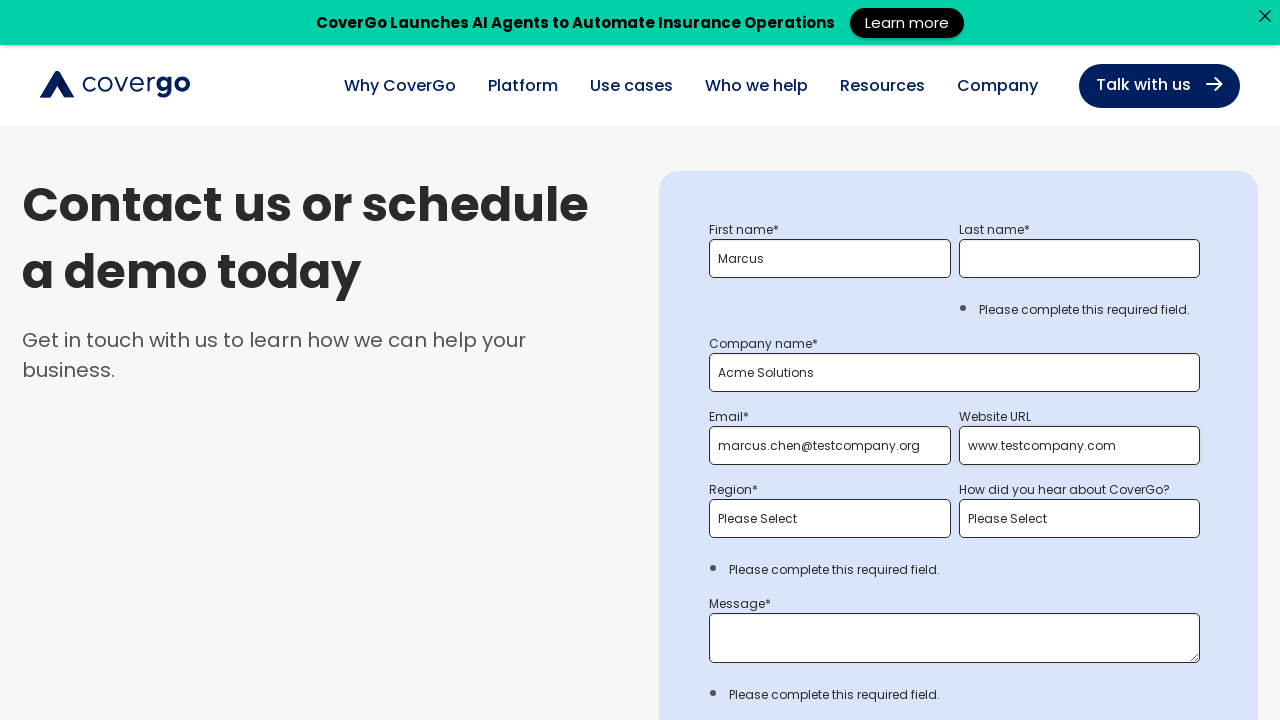

Selected 'Asia Pacific & Oceania' from Region dropdown on internal:label="Region"i
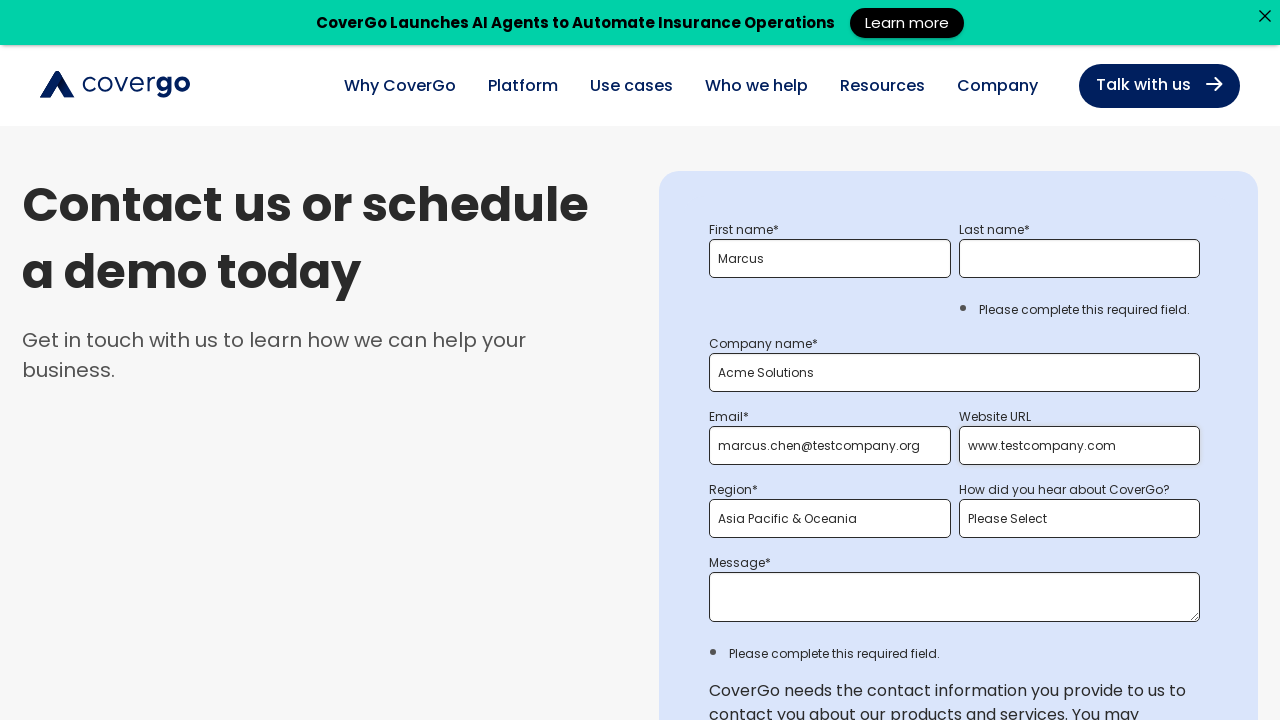

Selected 'Linkedin' from 'How did you hear about' dropdown on internal:label="How did you hear about"i
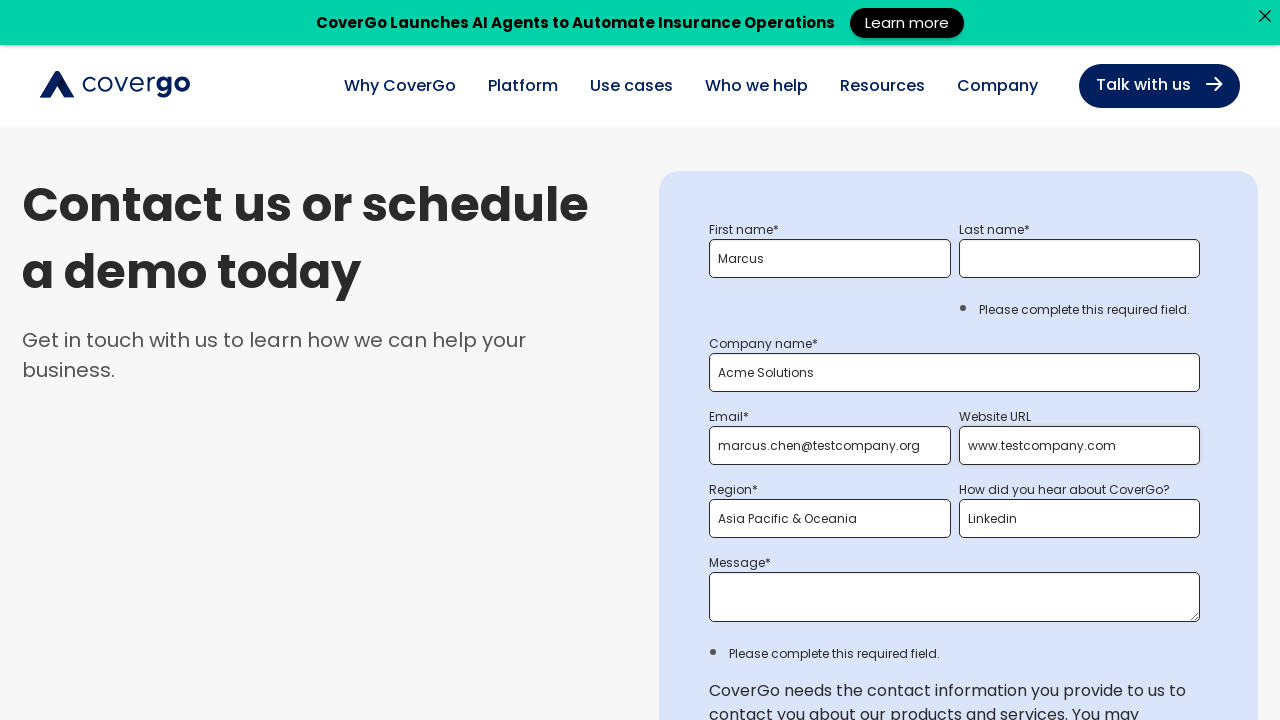

Clicked on Message field at (955, 597) on internal:role=textbox[name="Message"i]
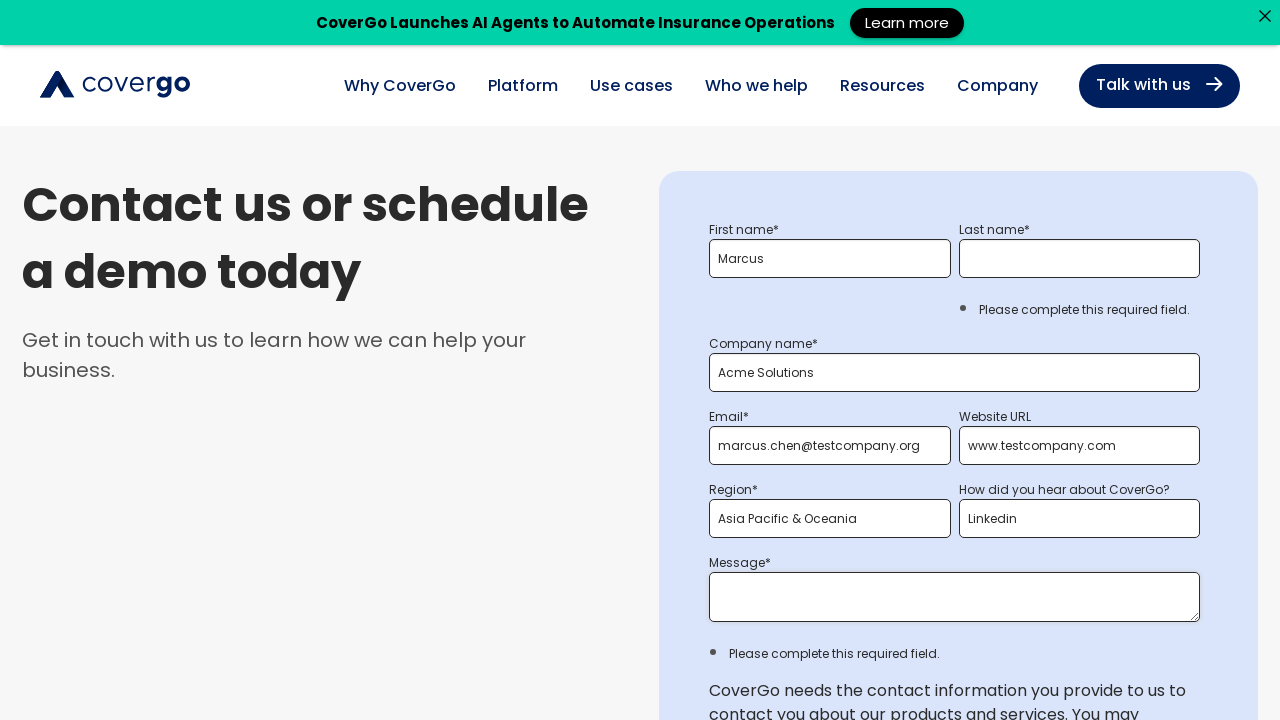

Filled Message field with test message on internal:role=textbox[name="Message"i]
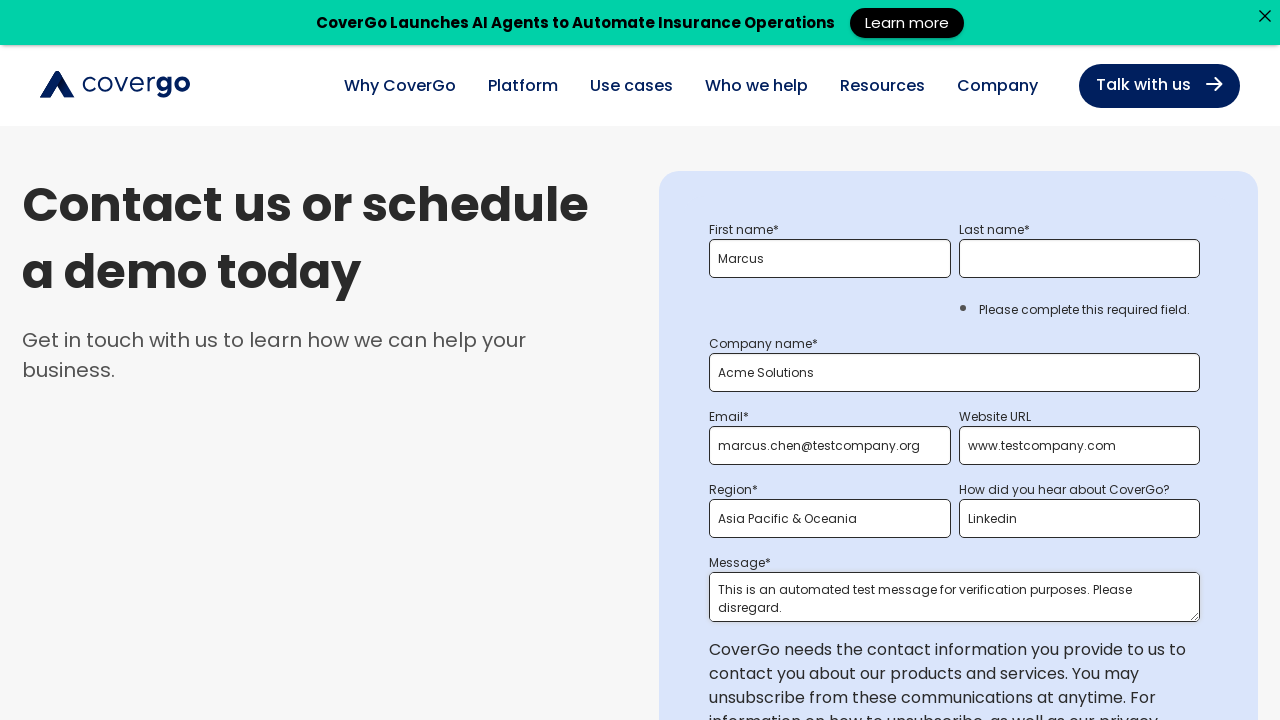

Verified privacy policy text 'CoverGo needs the contact information you provide' is present
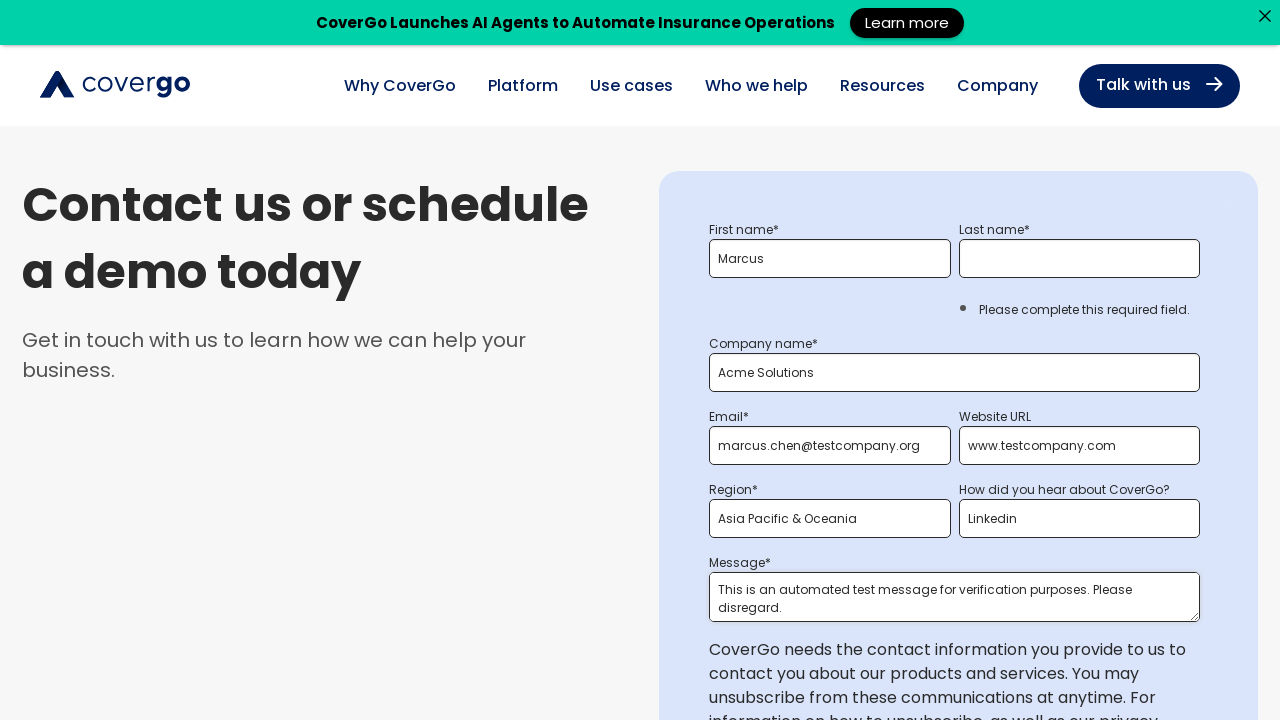

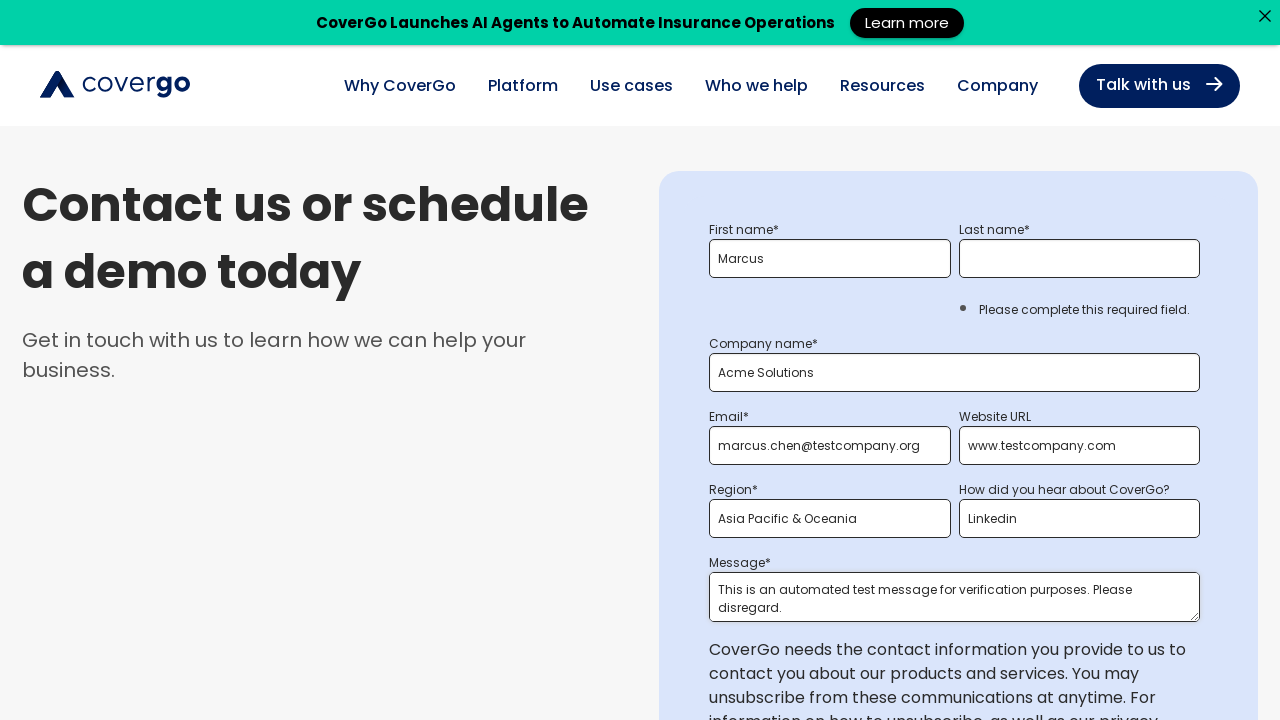